Tests multi-select dropdown functionality by selecting multiple options using different methods (by index, value, and text), then deselecting them to verify the multi-select behavior

Starting URL: https://demoqa.com/select-menu

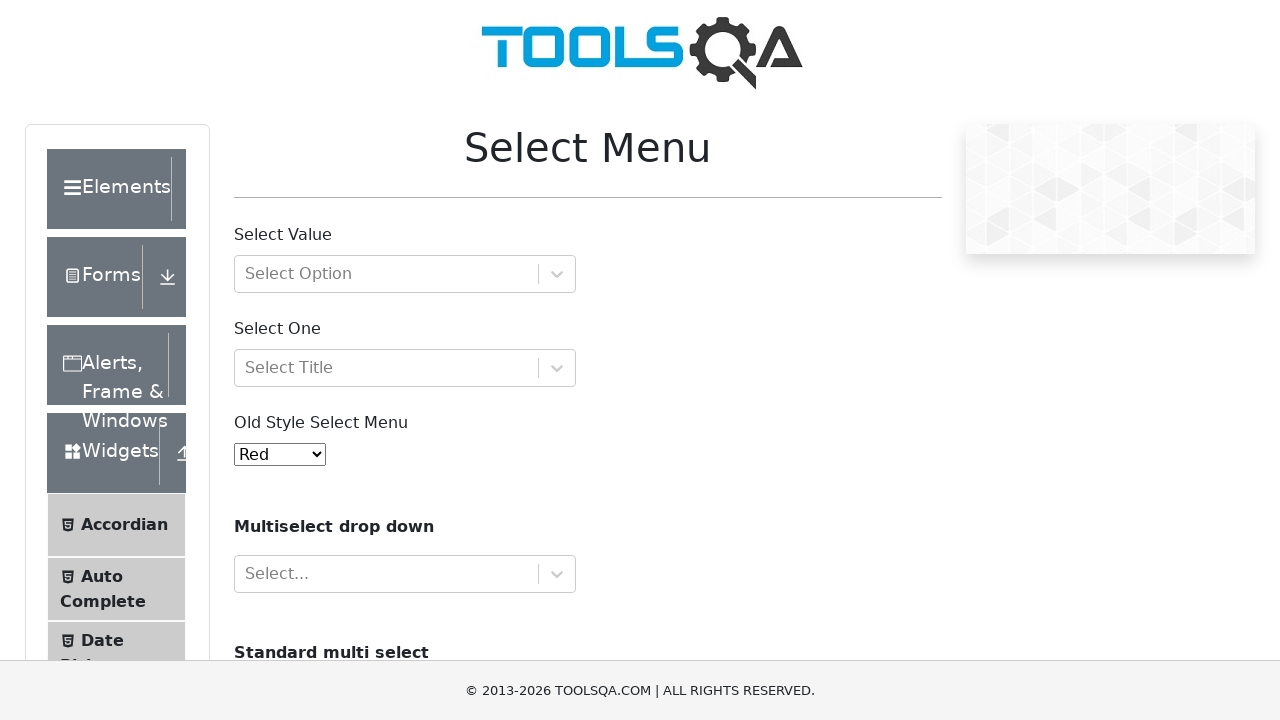

Scrolled down 500px to make select element visible
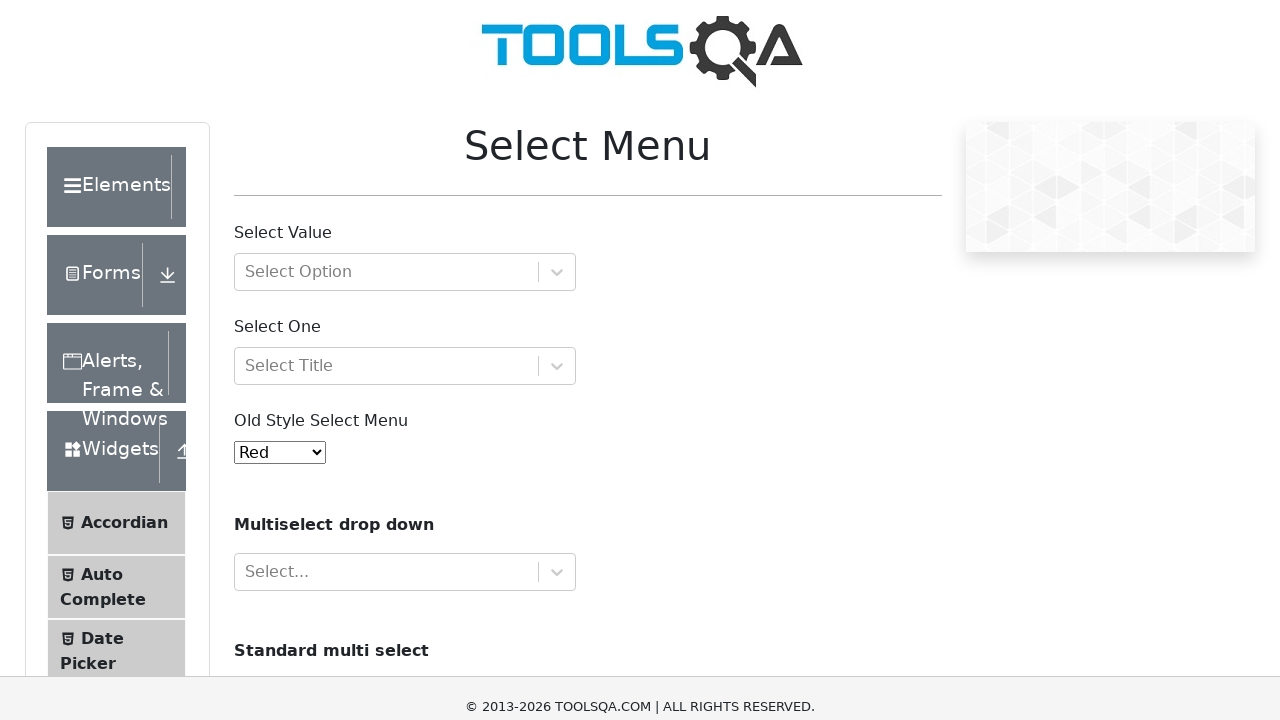

Located the multi-select dropdown element (#cars)
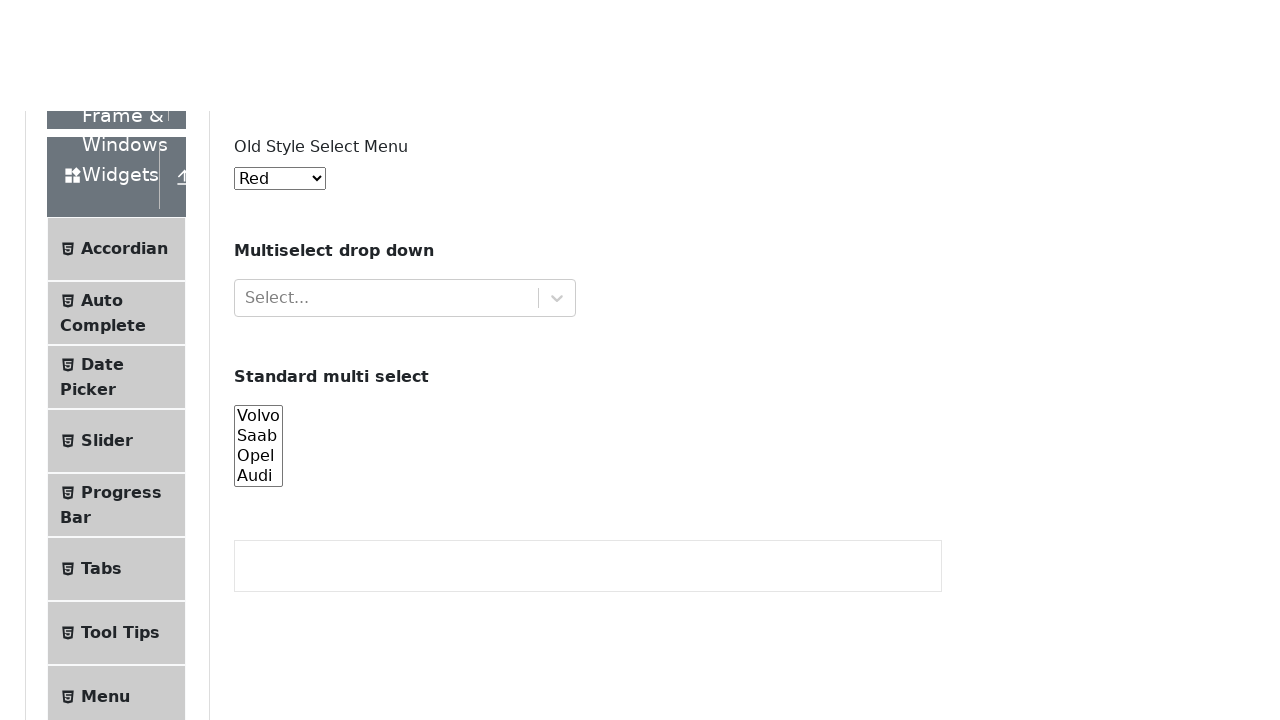

Selected option by index 2 (Opel) on #cars
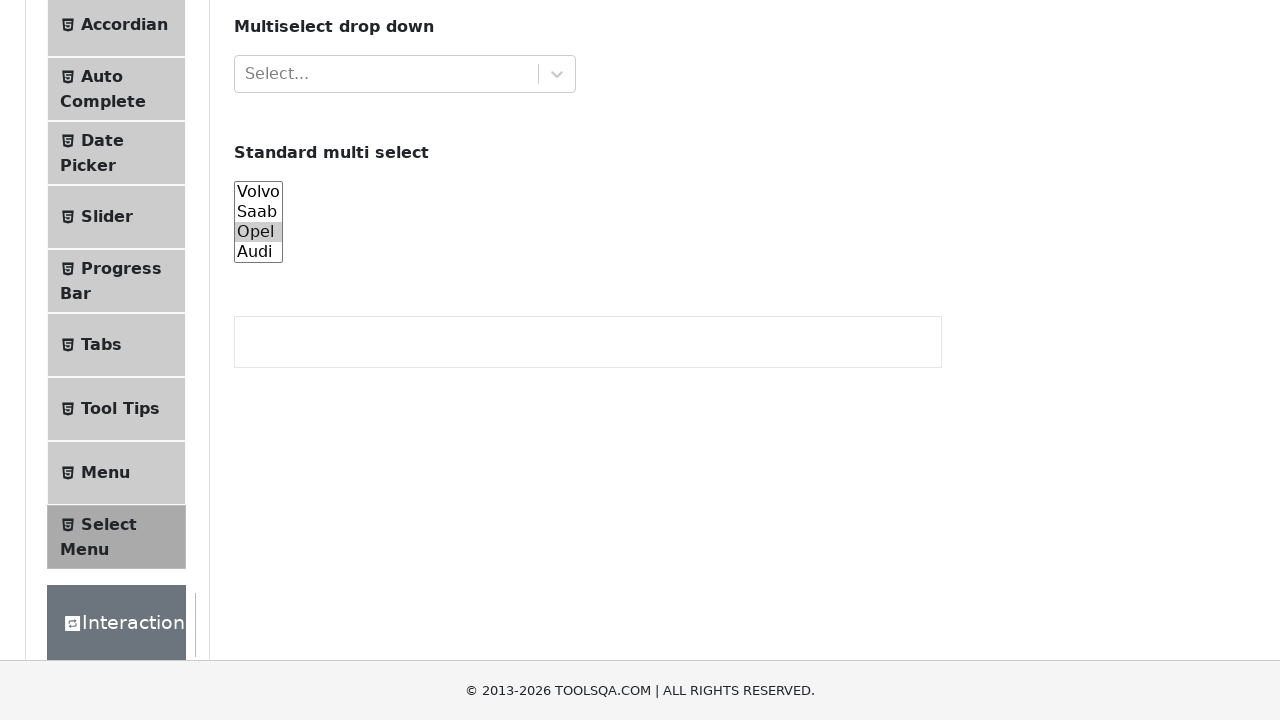

Selected option by value 'saab' (Saab) on #cars
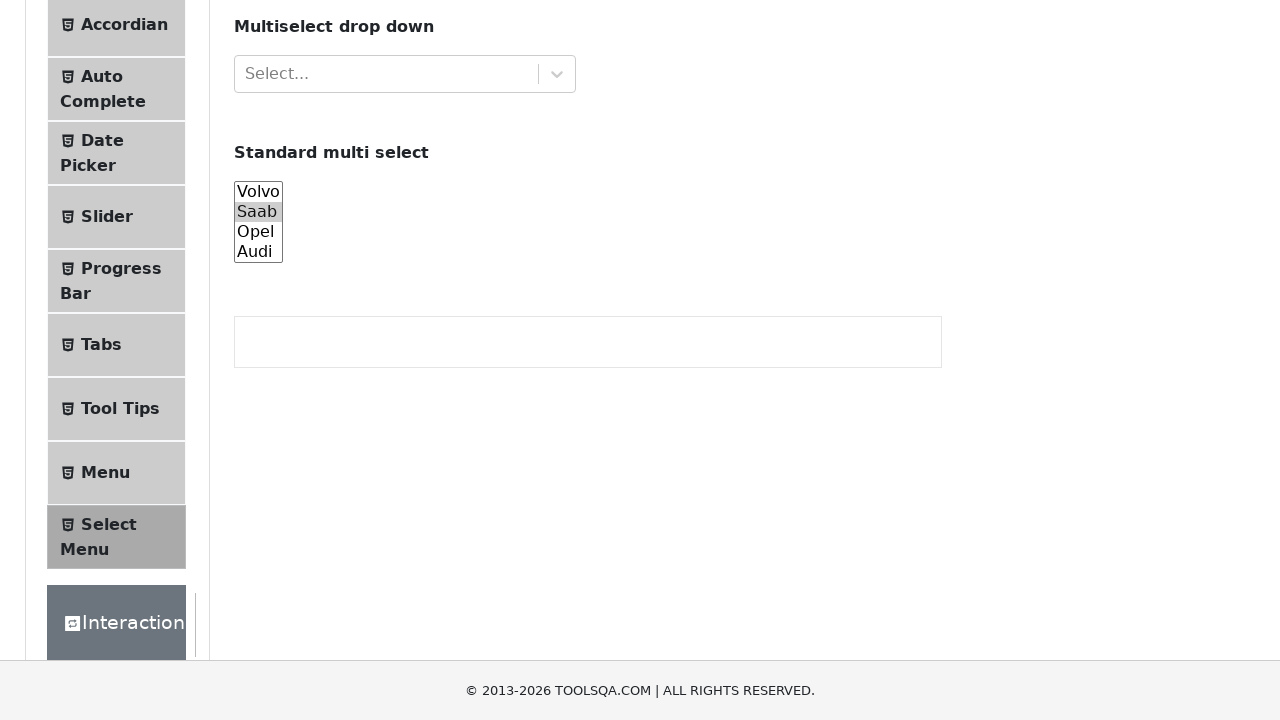

Selected multiple options: Opel, Saab, and Audi on #cars
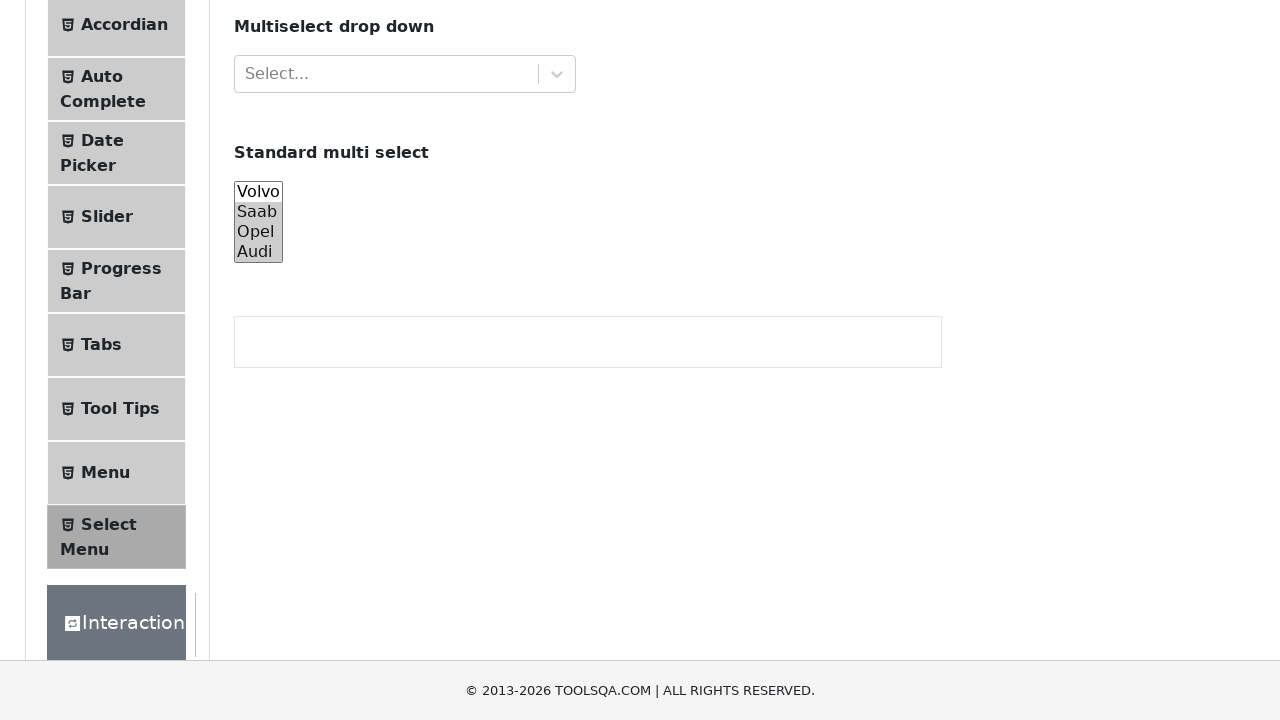

Deselected Audi by updating selection to Opel and Saab only on #cars
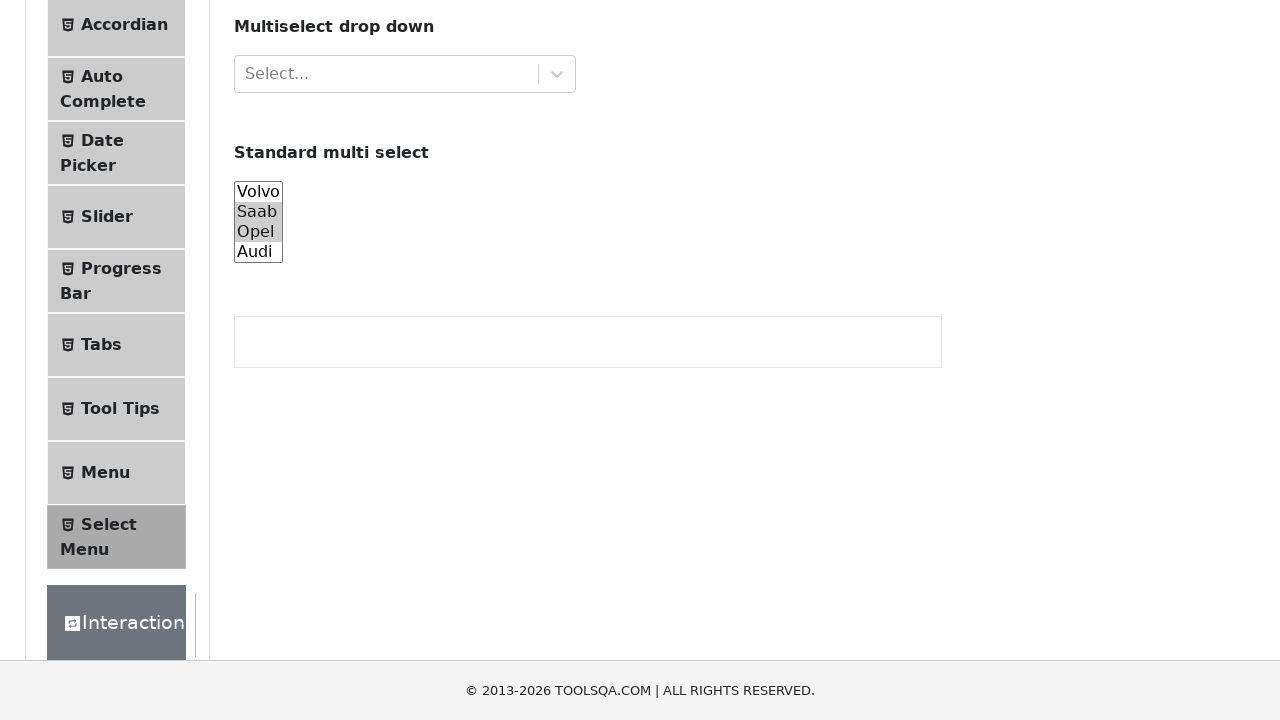

Deselected Saab by updating selection to Opel only on #cars
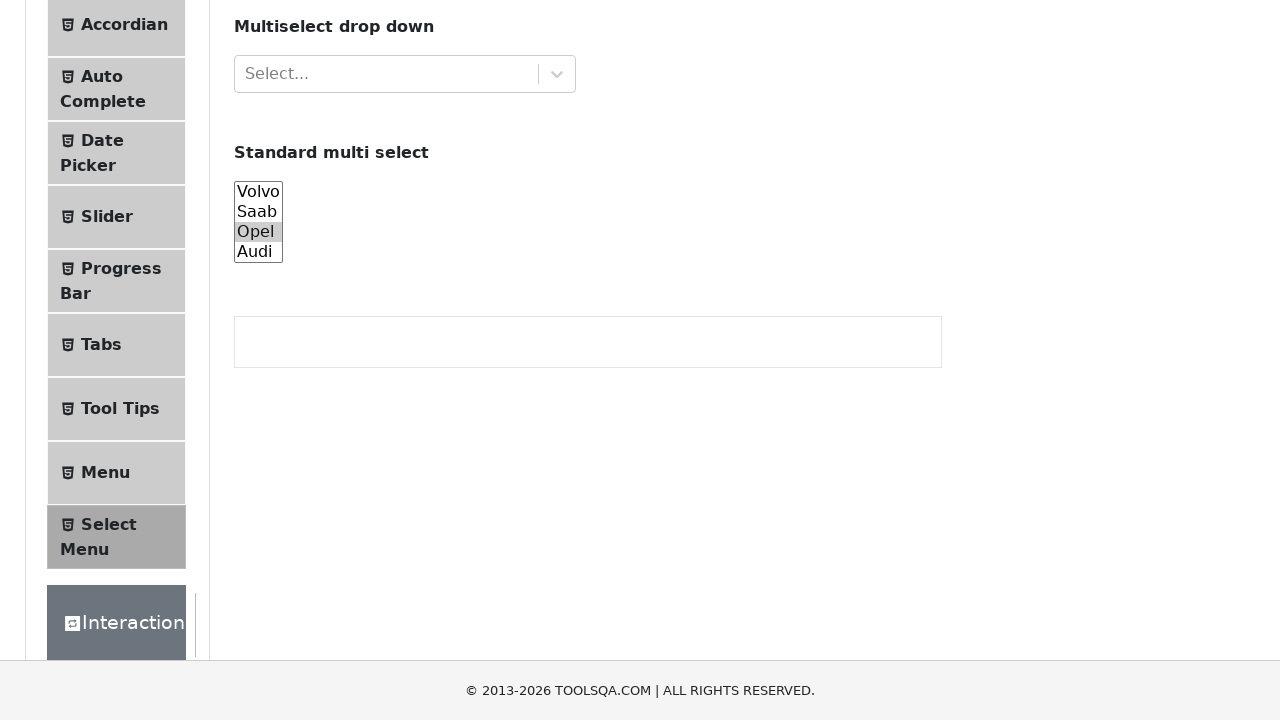

Cleared all selections from the multi-select dropdown on #cars
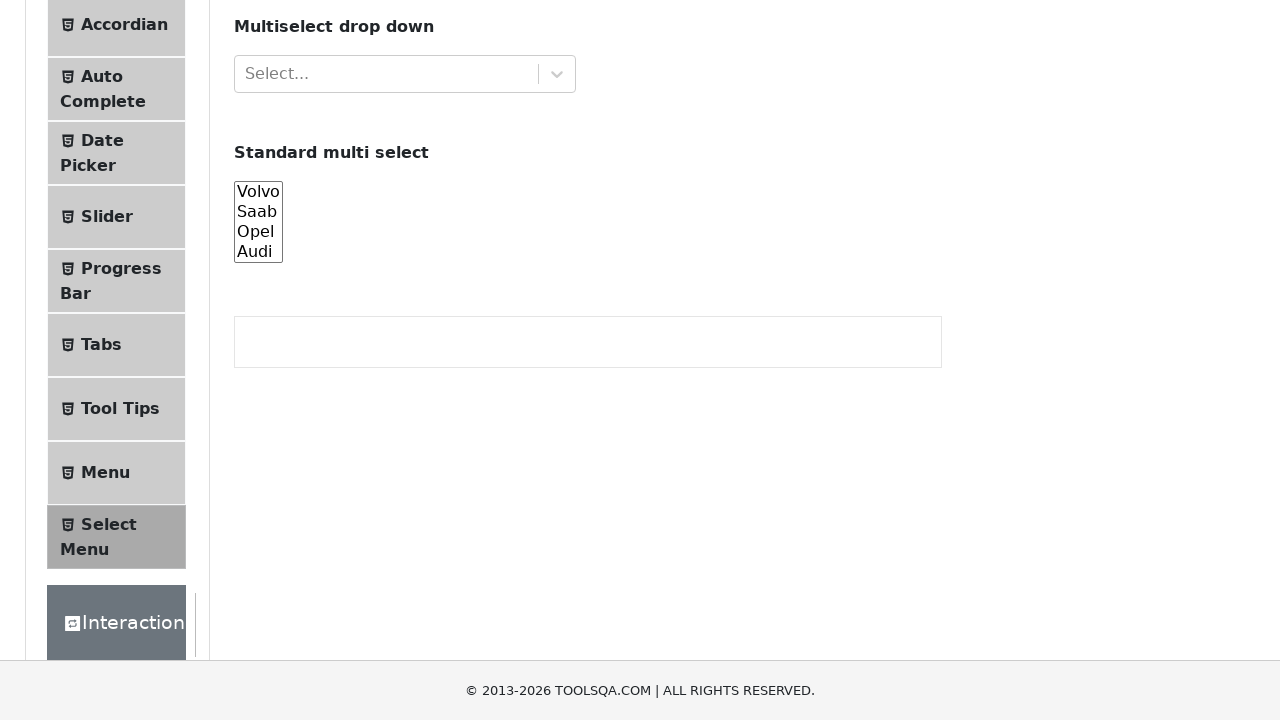

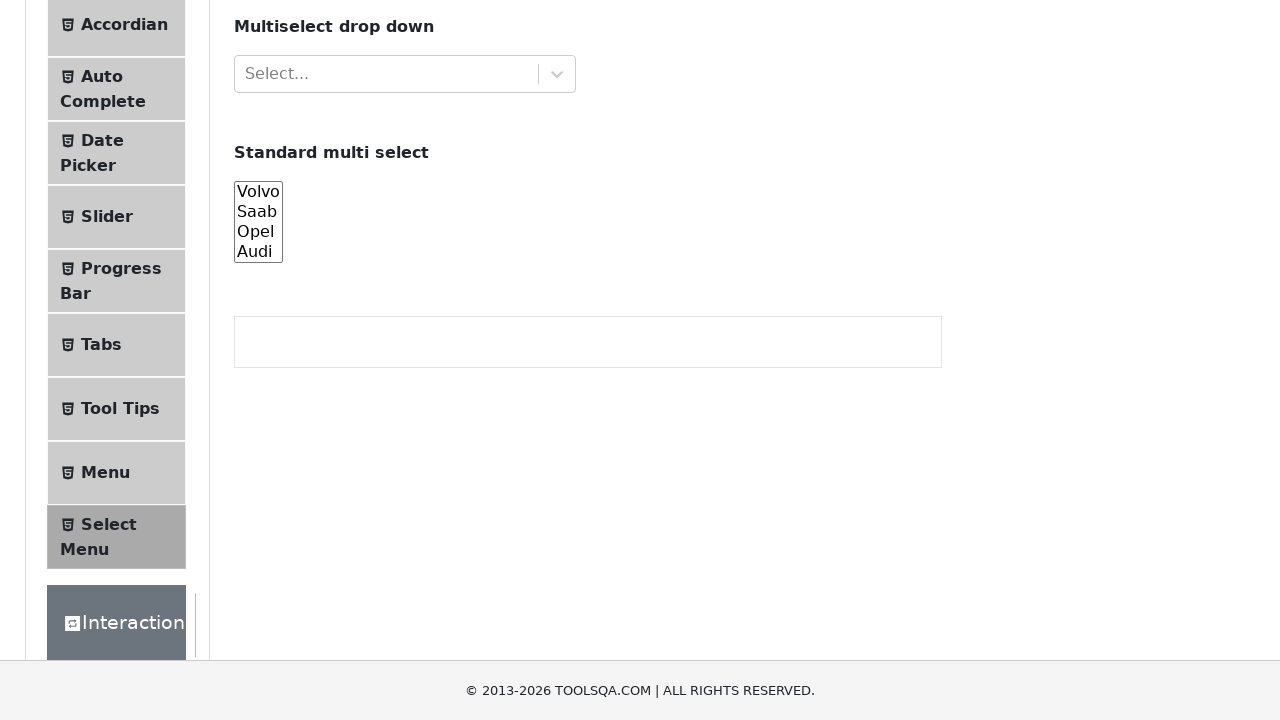